Launches the Porsche Middle East India website and maximizes the browser window

Starting URL: https://www.porsche.com/middle-east/_india_/

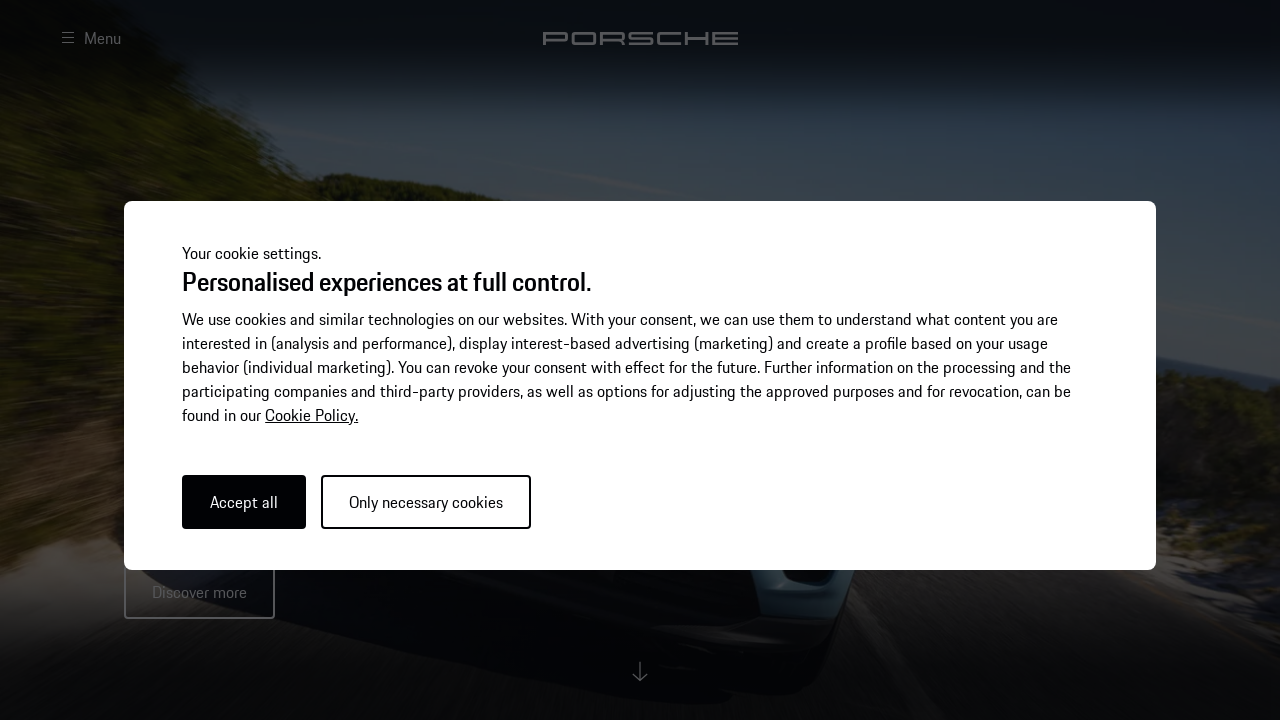

Page DOM content loaded
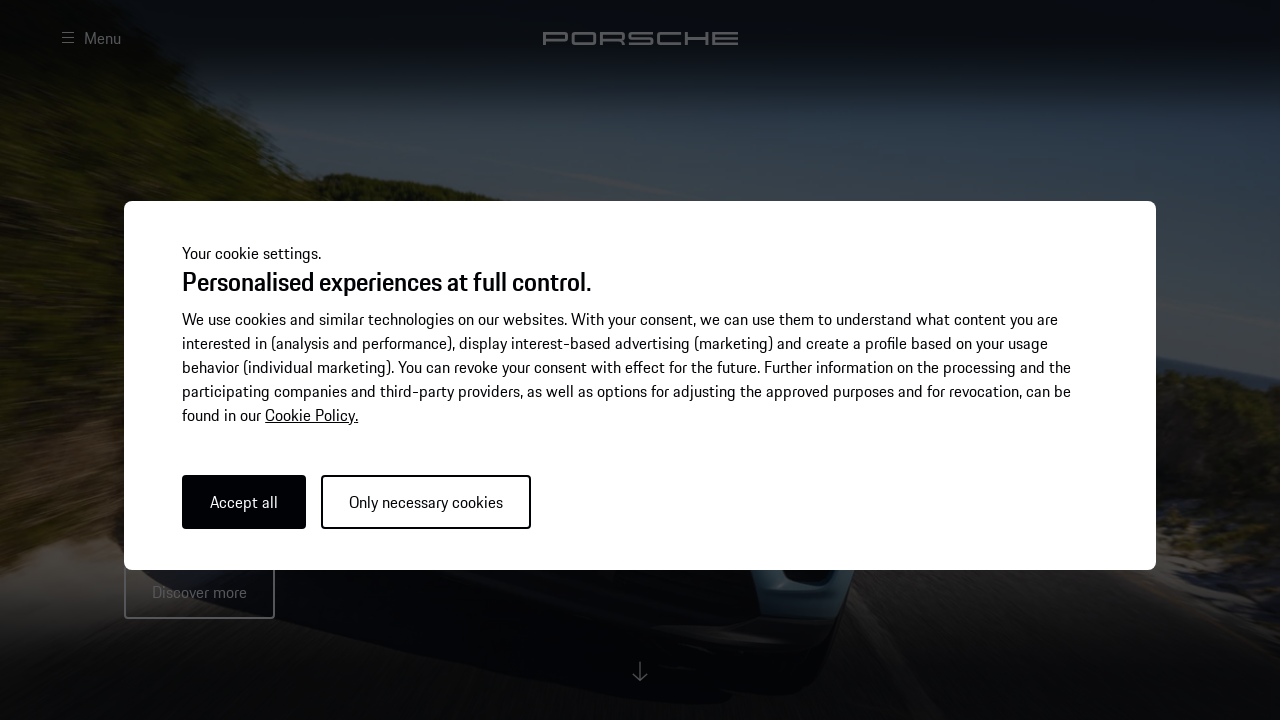

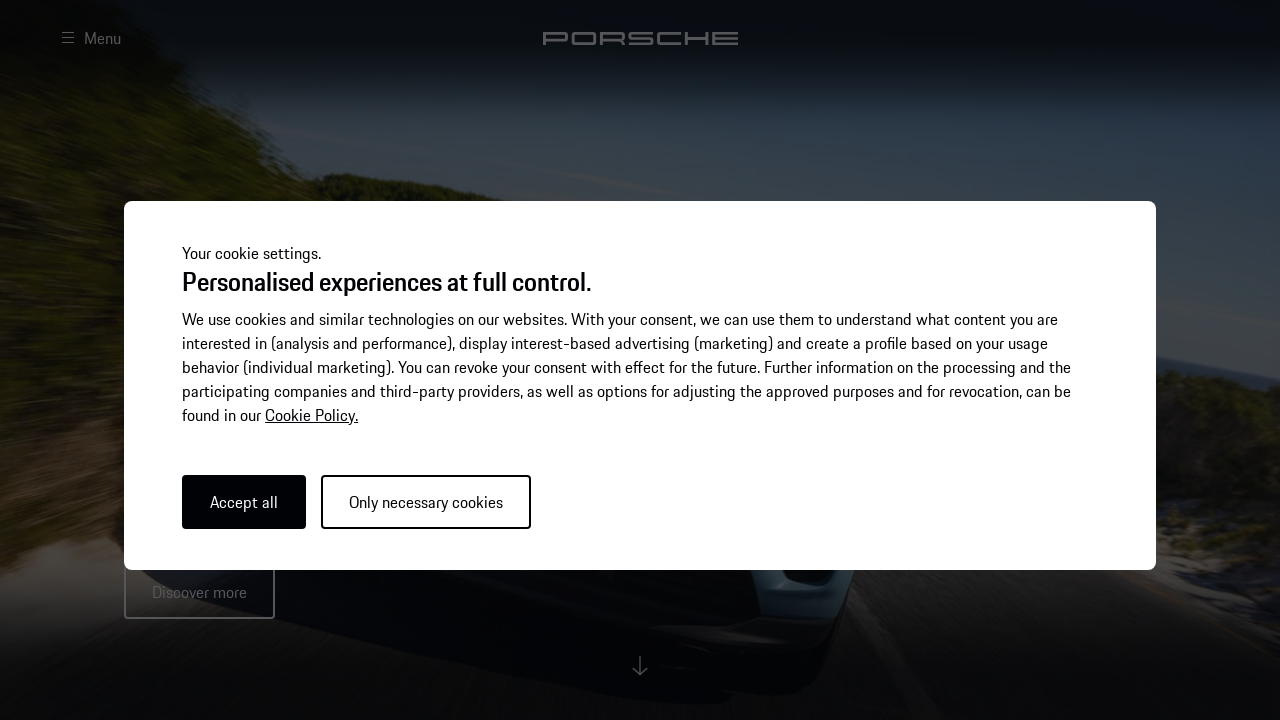